Tests file download functionality by clicking on a file link to initiate a download

Starting URL: https://the-internet.herokuapp.com/download

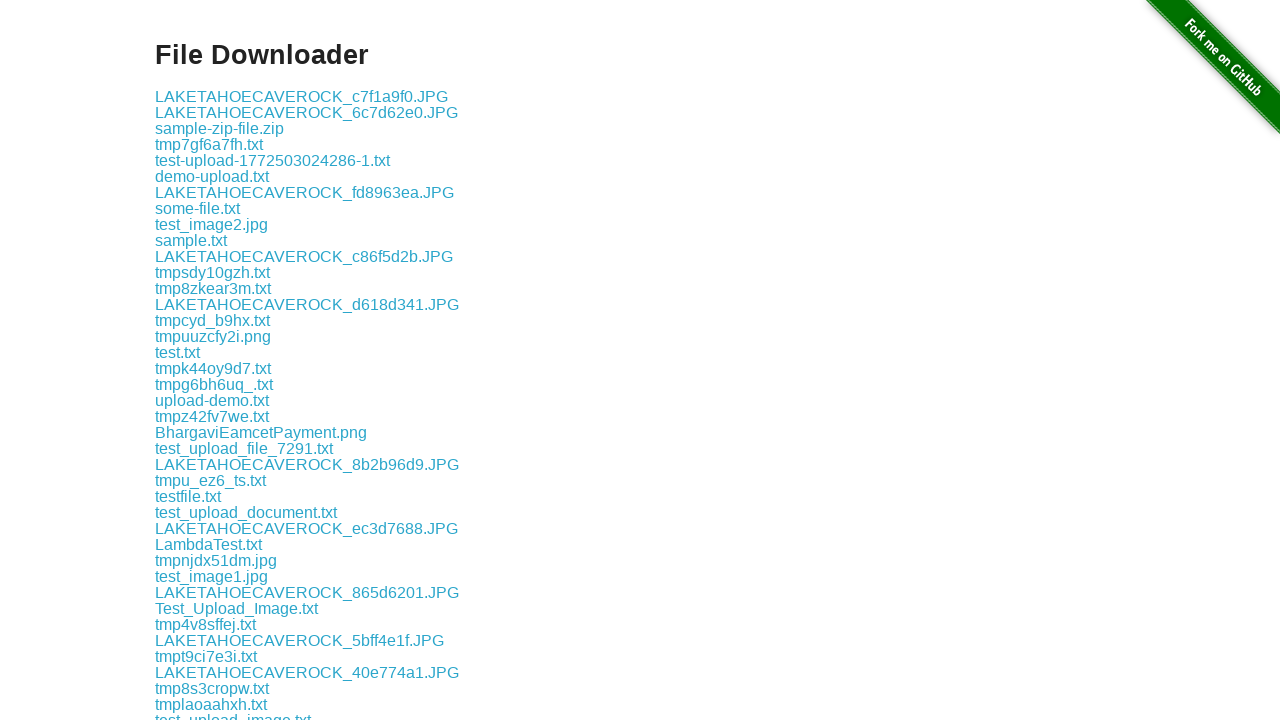

Clicked on file link 'some-file.txt' to initiate download at (198, 208) on text=some-file.txt
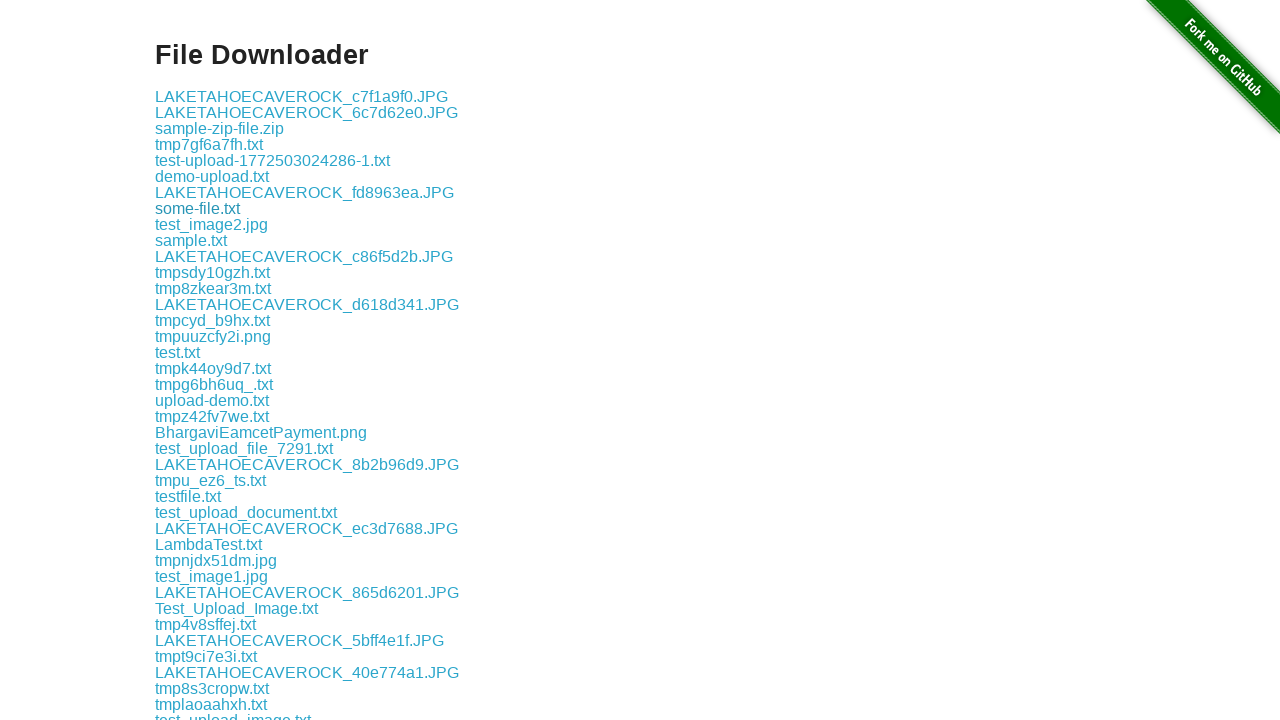

Waited 3 seconds for download to complete
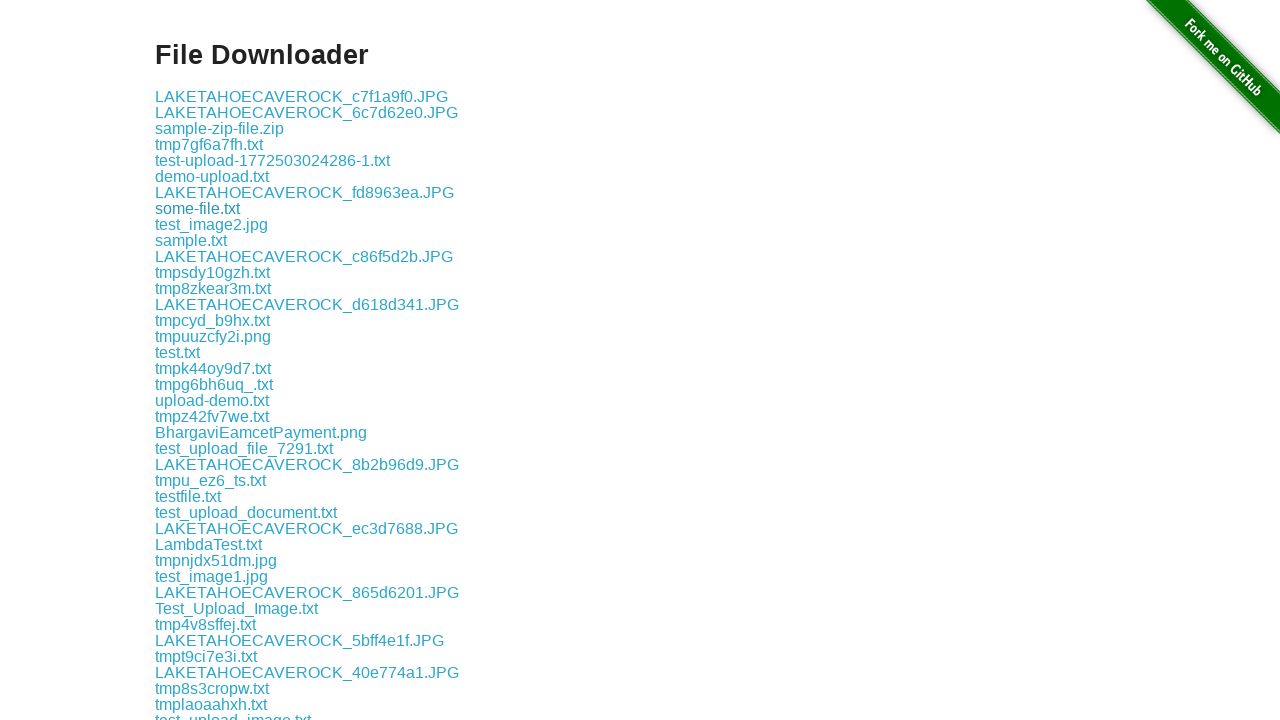

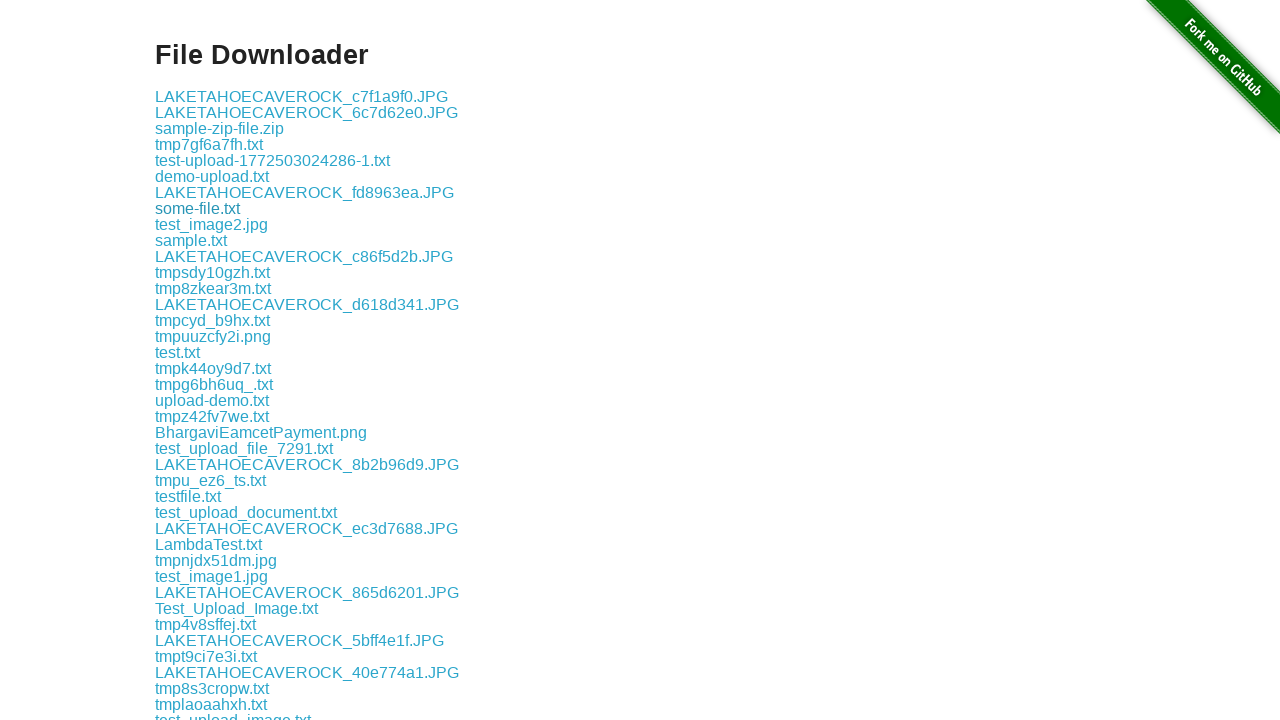